Tests changing from one sort order to another and verifies the new order is applied

Starting URL: https://www.saucedemo.com

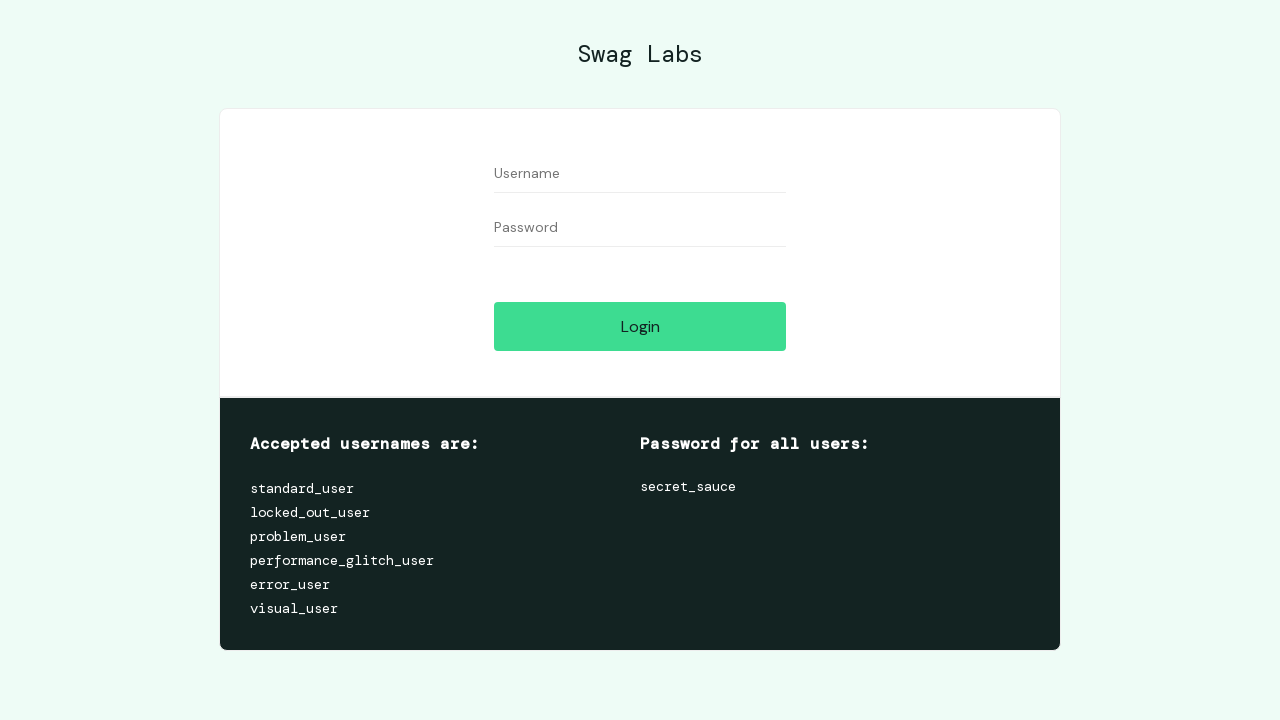

Filled username field with 'standard_user' on #user-name
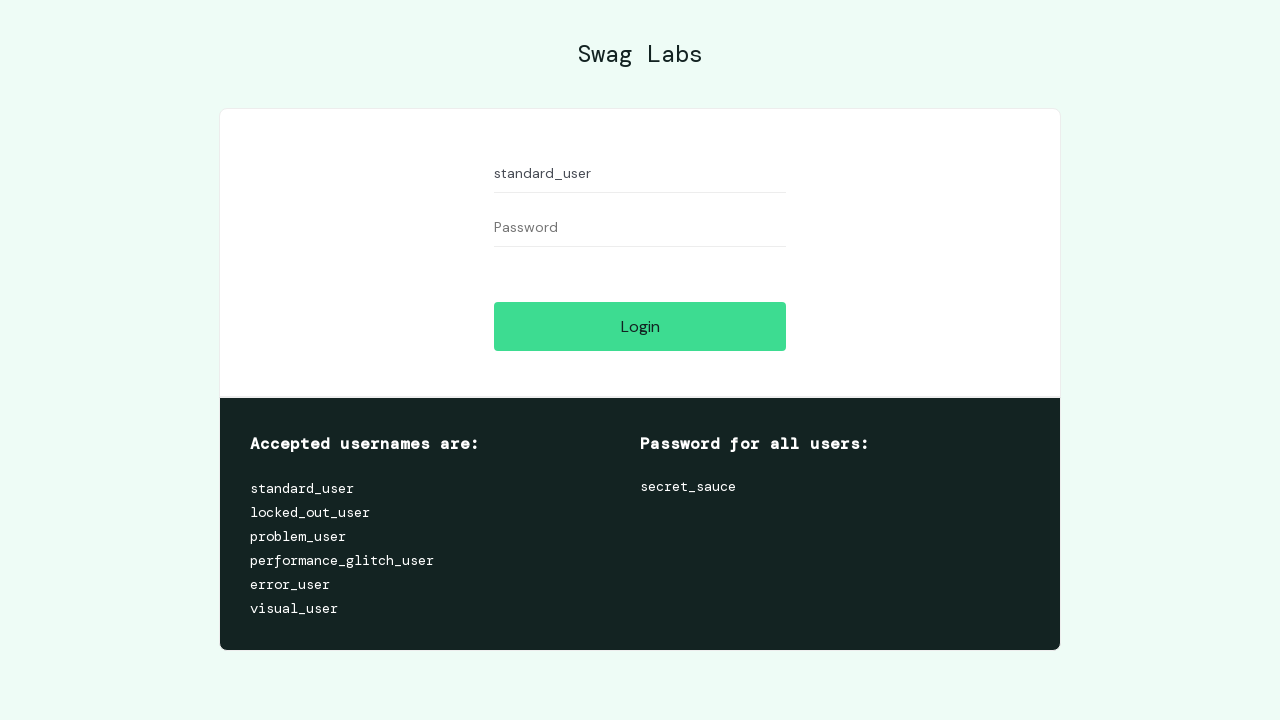

Filled password field with 'secret_sauce' on #password
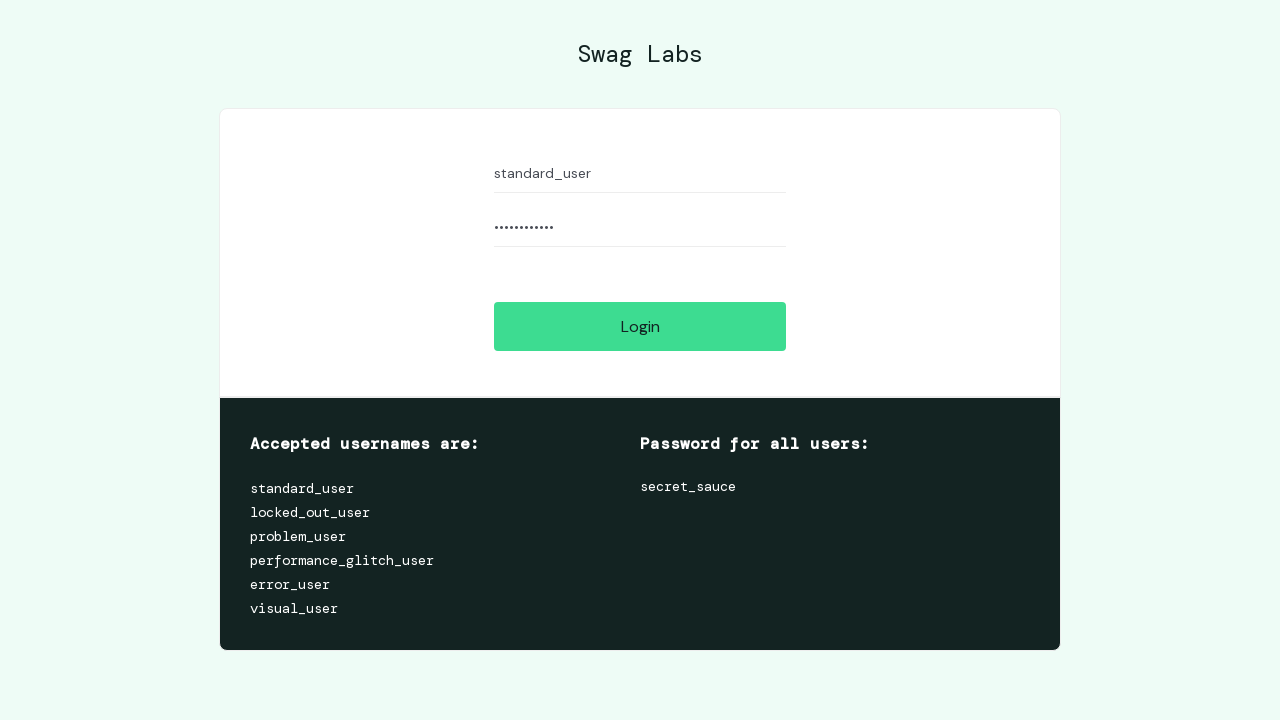

Clicked login button at (640, 326) on #login-button
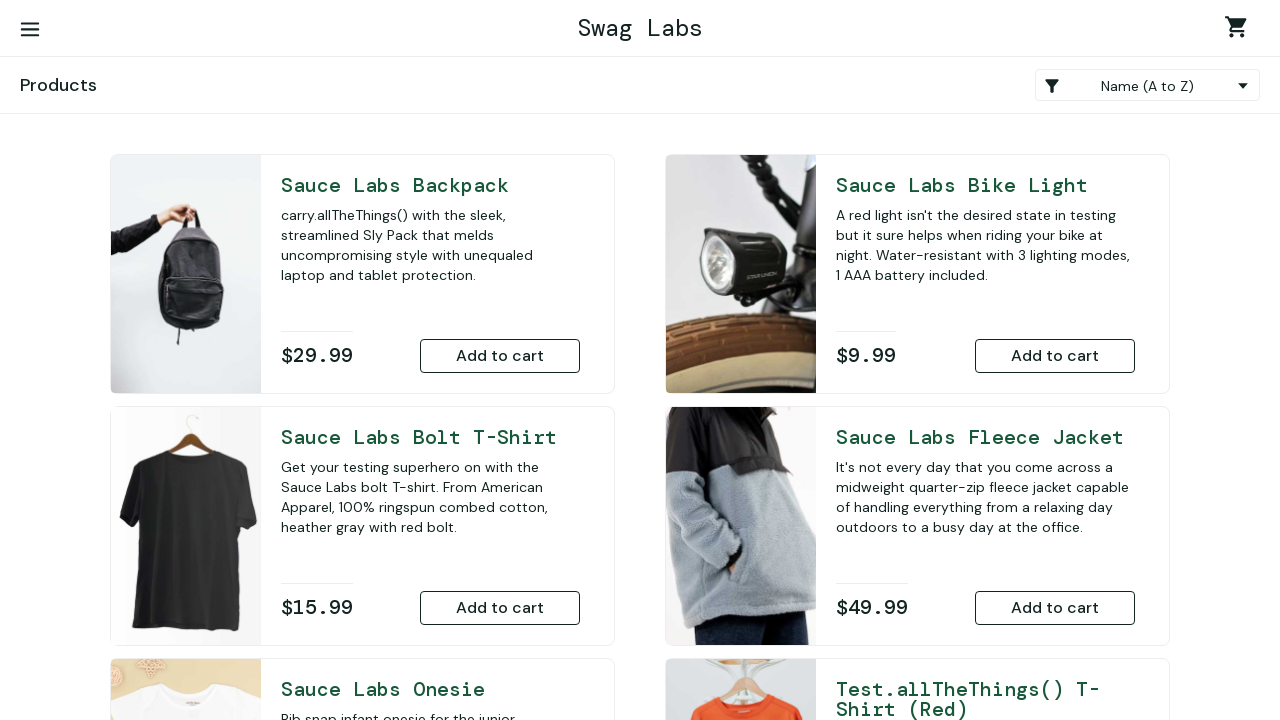

Selected Z to A sort order on .product_sort_container
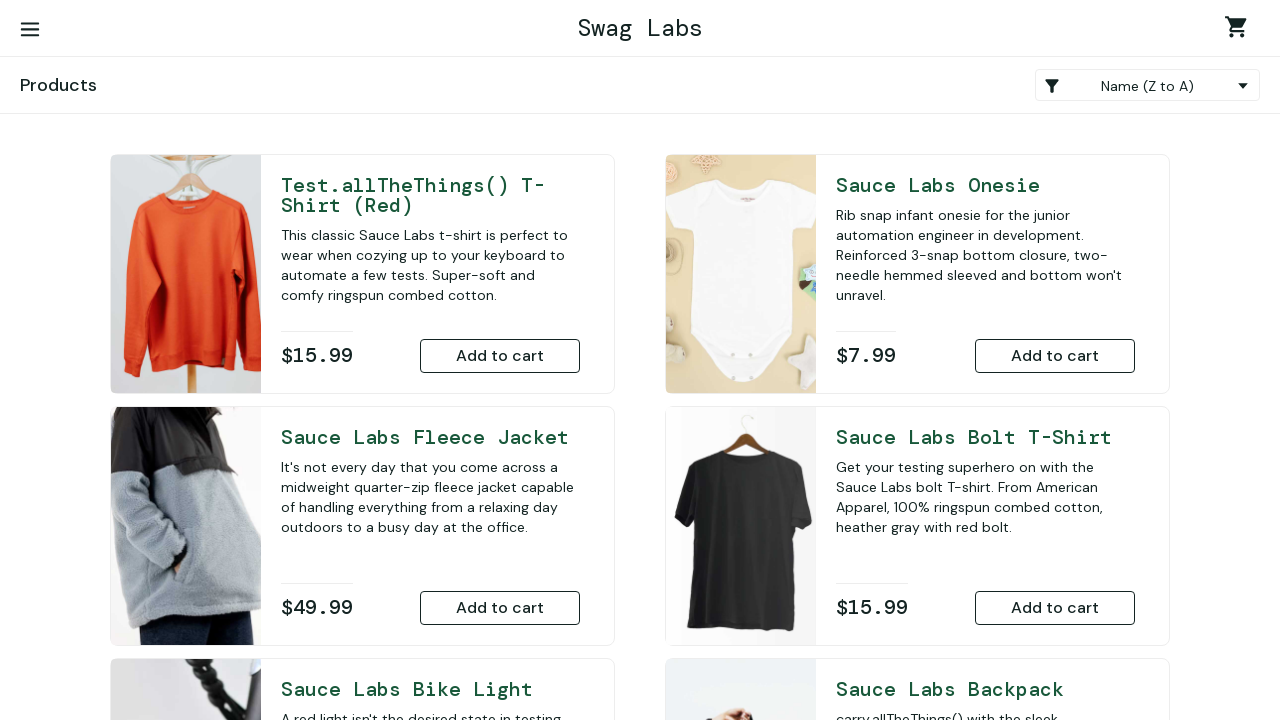

Waited 500ms for Z to A sort to apply
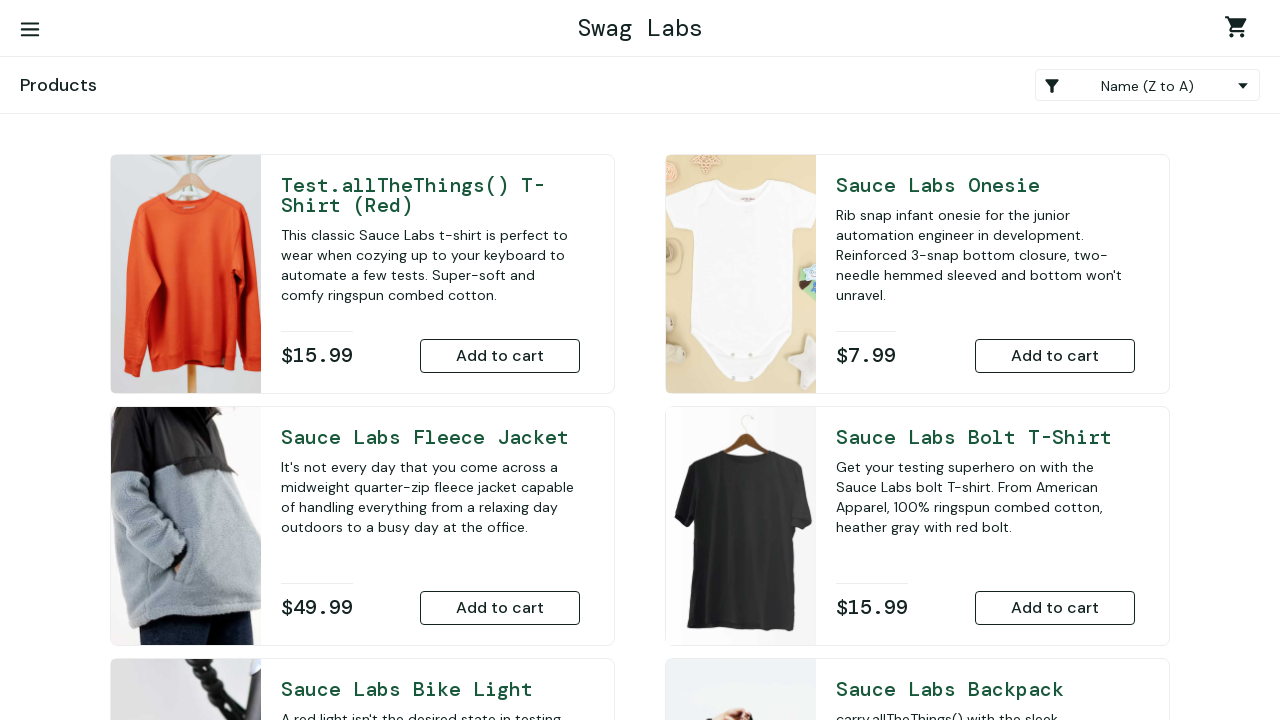

Selected A to Z sort order to change from previous sort on .product_sort_container
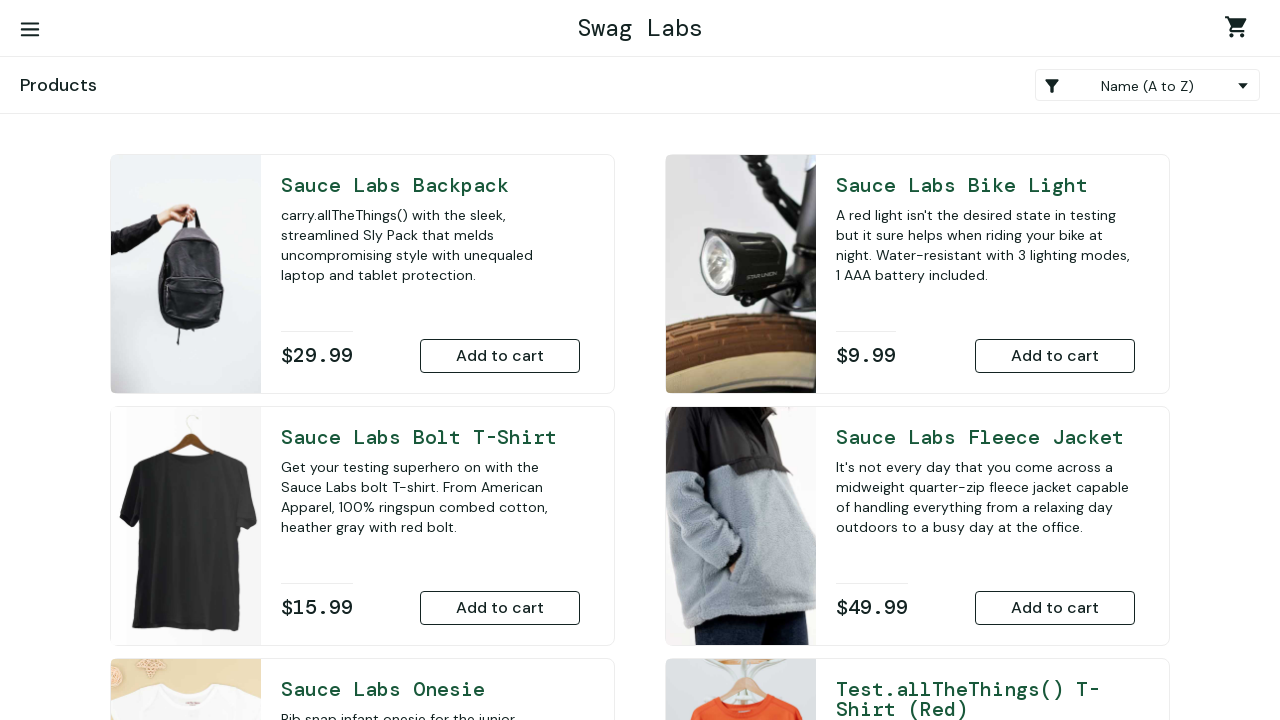

Waited 500ms for A to Z sort to apply
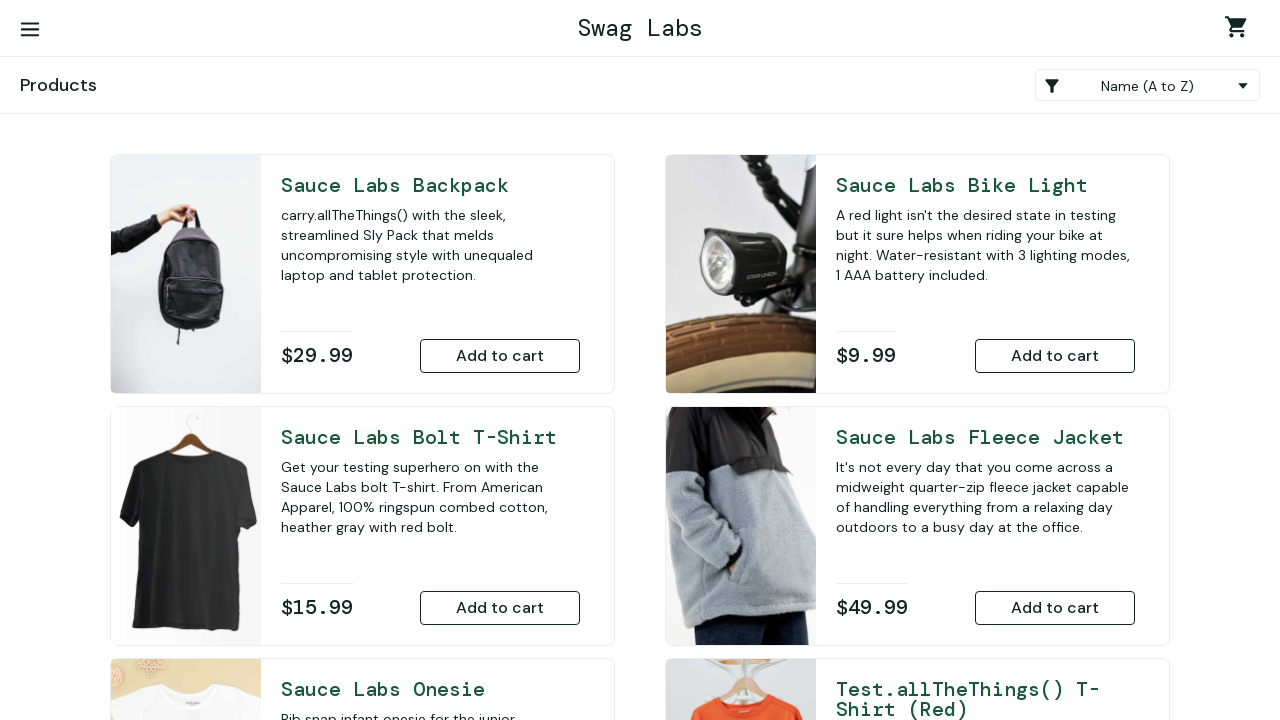

Retrieved all product names to verify sort order
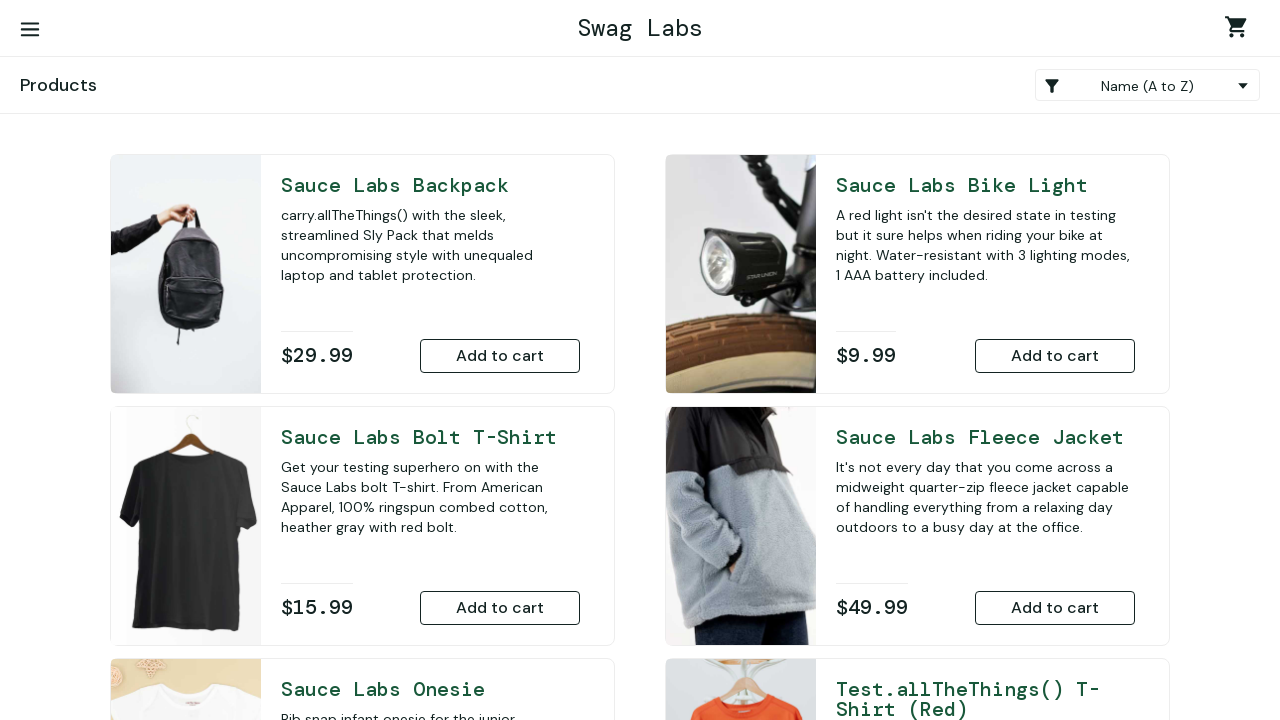

Verified product 'Sauce Labs Backpack' comes before or equal to 'Sauce Labs Bike Light' in A to Z order
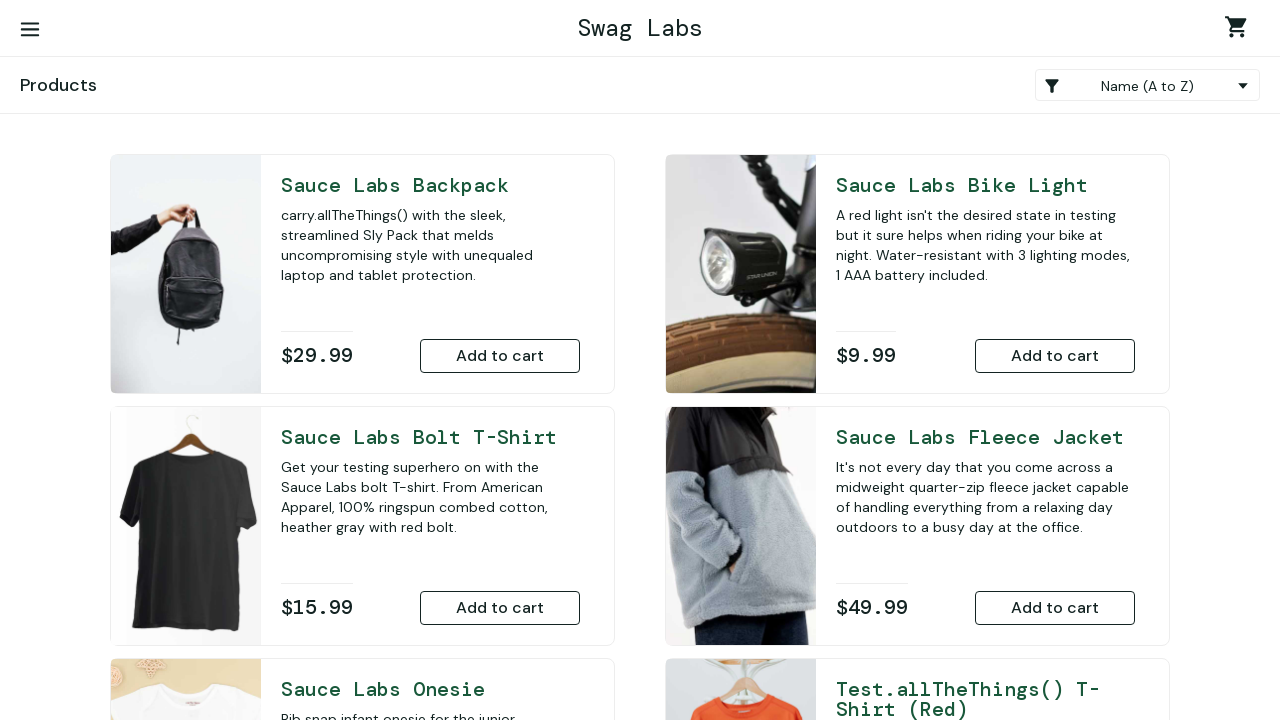

Verified product 'Sauce Labs Bike Light' comes before or equal to 'Sauce Labs Bolt T-Shirt' in A to Z order
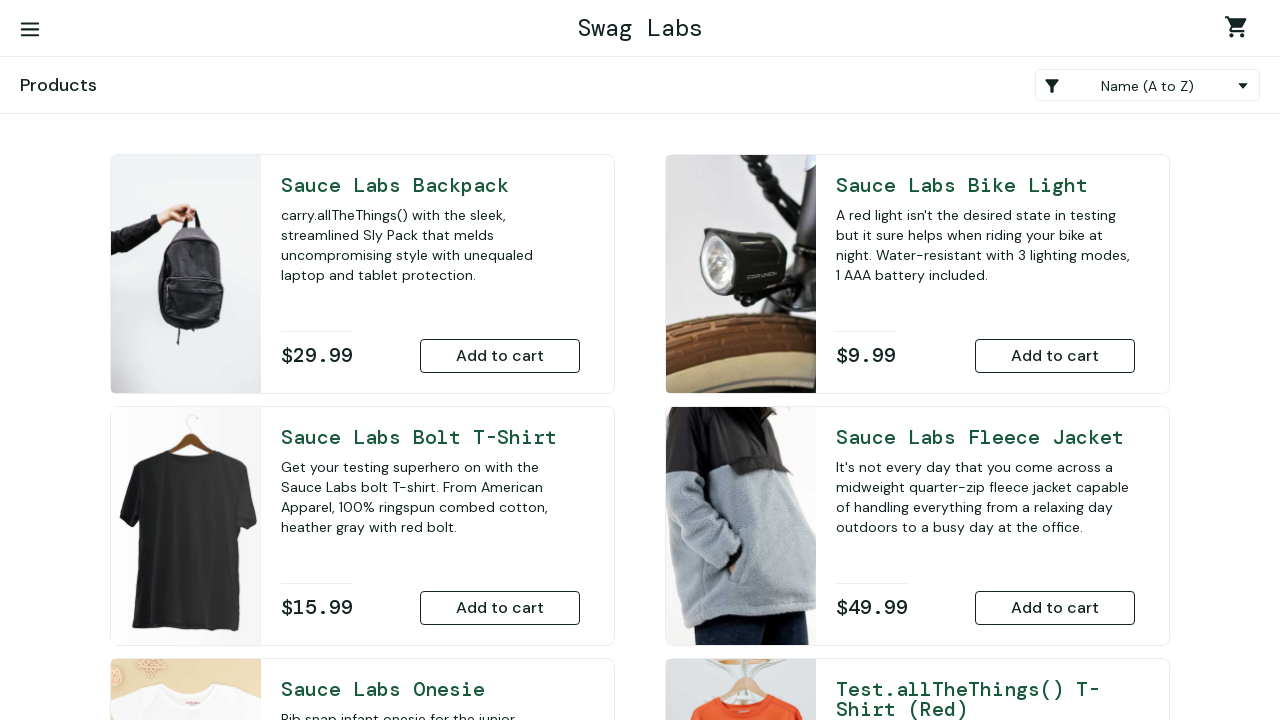

Verified product 'Sauce Labs Bolt T-Shirt' comes before or equal to 'Sauce Labs Fleece Jacket' in A to Z order
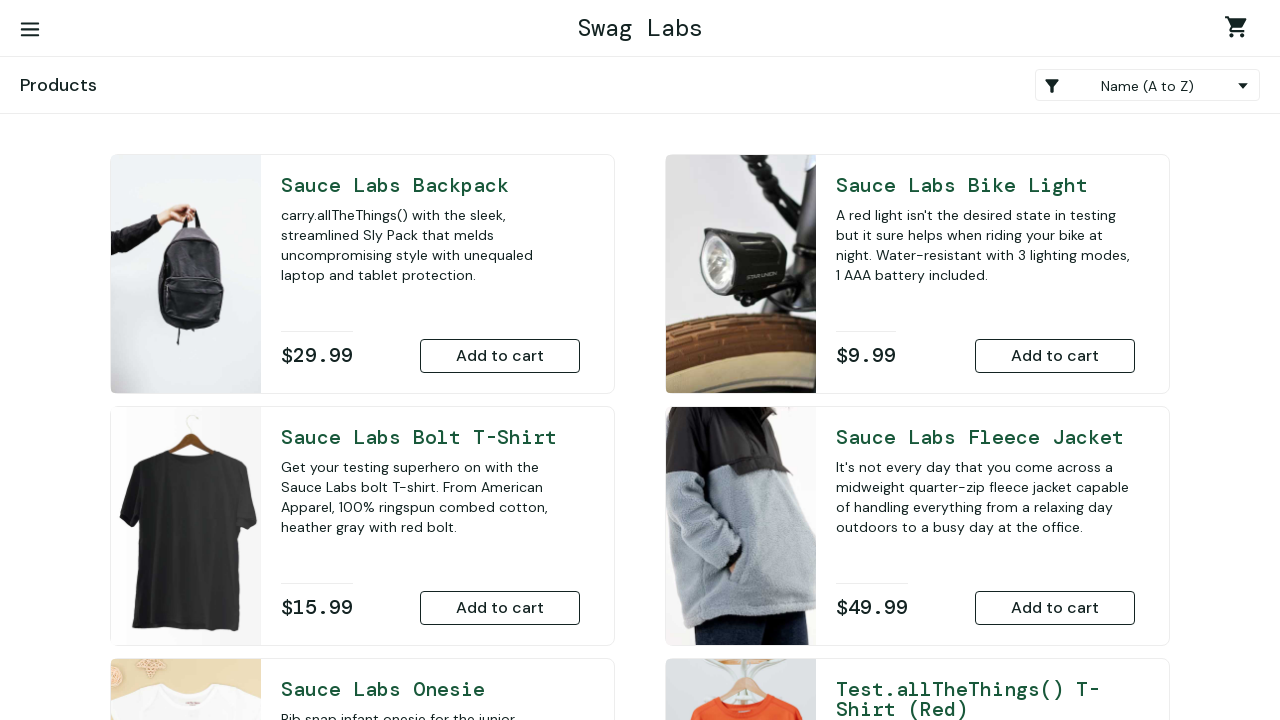

Verified product 'Sauce Labs Fleece Jacket' comes before or equal to 'Sauce Labs Onesie' in A to Z order
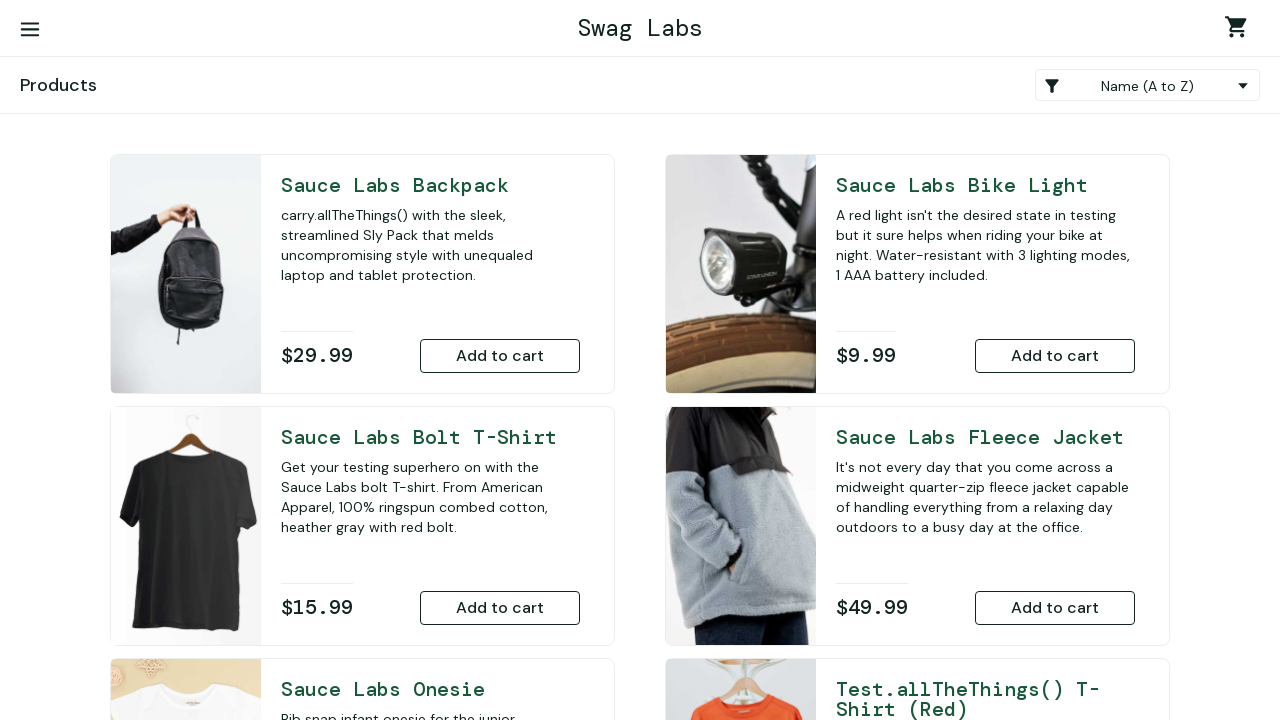

Verified product 'Sauce Labs Onesie' comes before or equal to 'Test.allTheThings() T-Shirt (Red)' in A to Z order
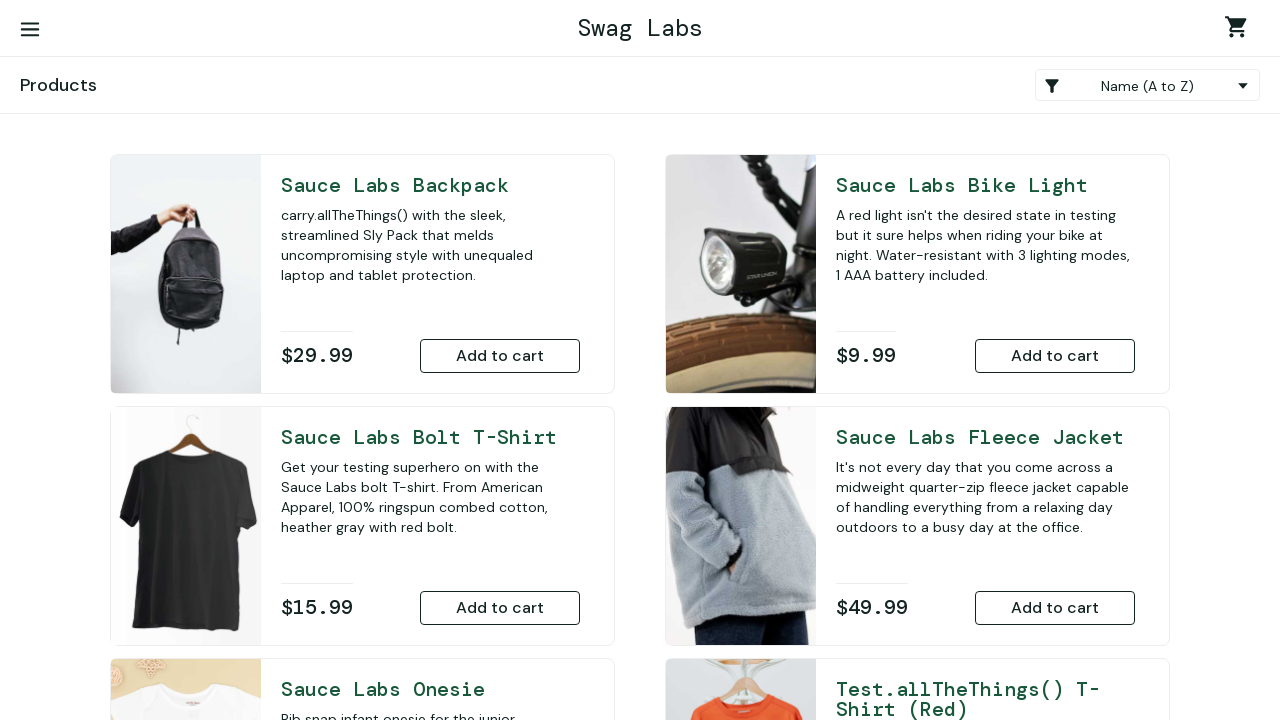

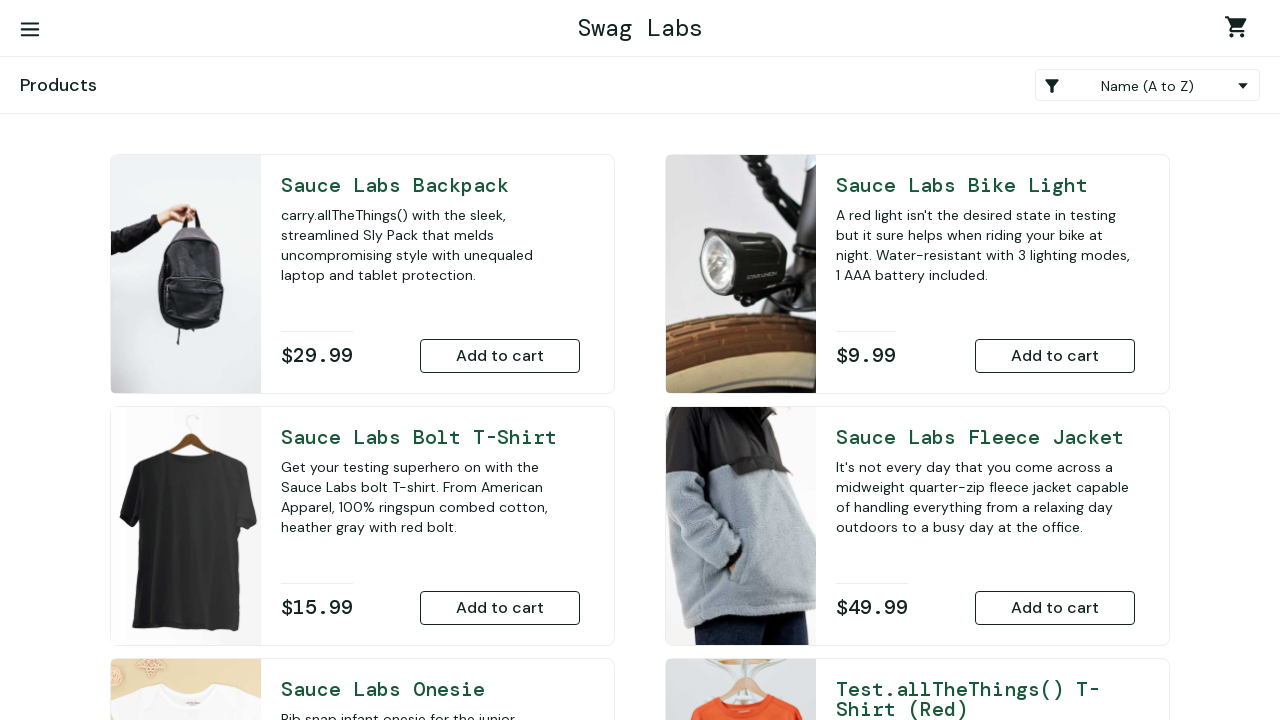